Verifies that the Password label text is displayed correctly on the login form

Starting URL: https://opensource-demo.orangehrmlive.com/web/index.php/auth/login

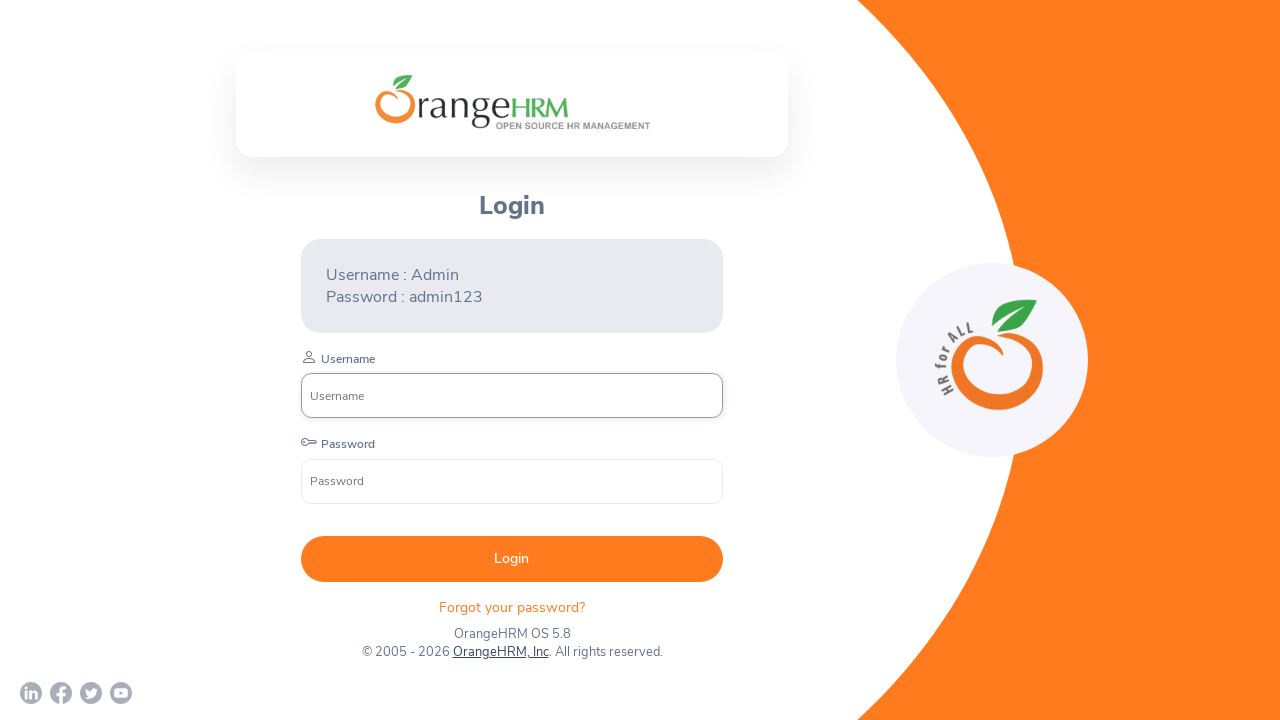

Waited for Password label to be visible on the login form
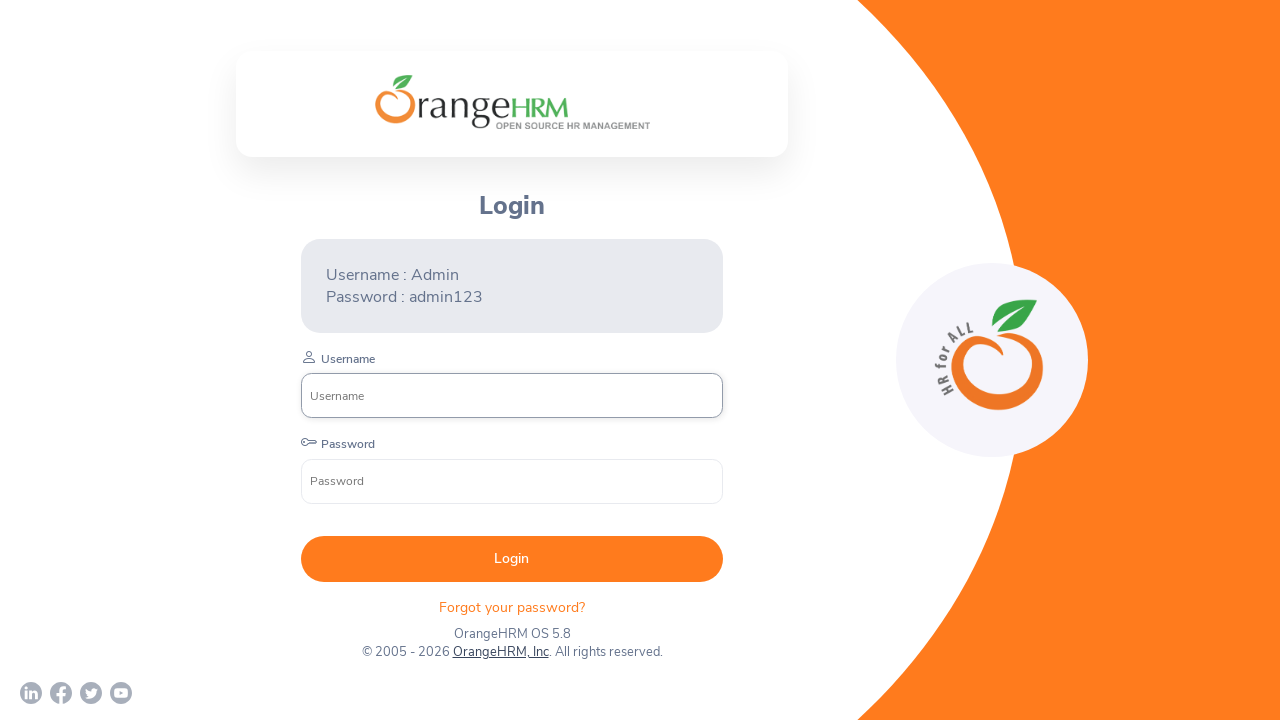

Retrieved text content of Password label
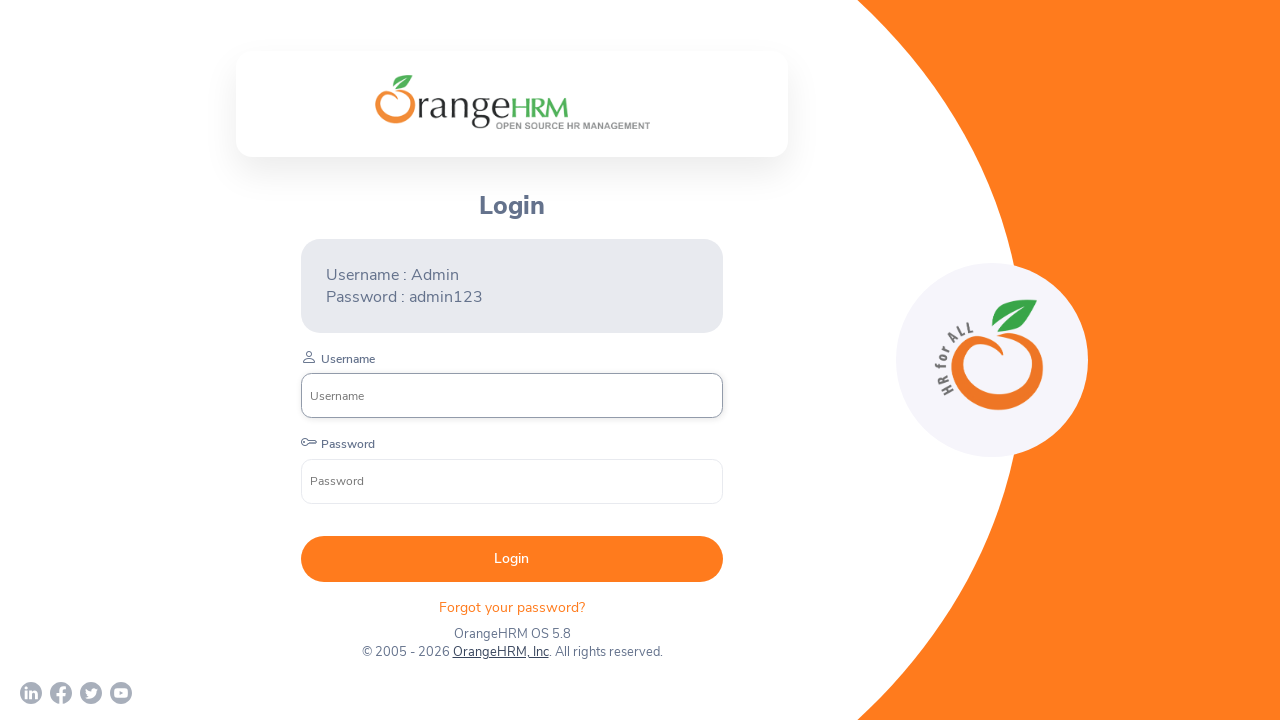

Verified that Password label text is displayed correctly
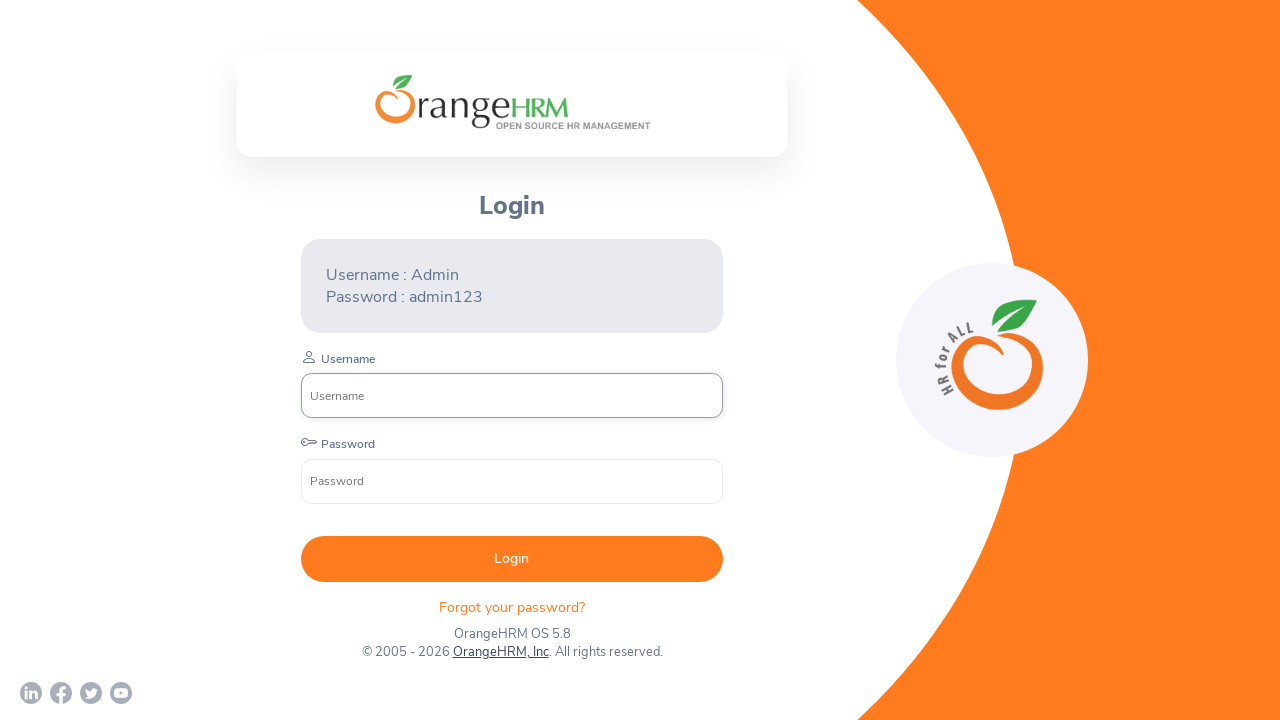

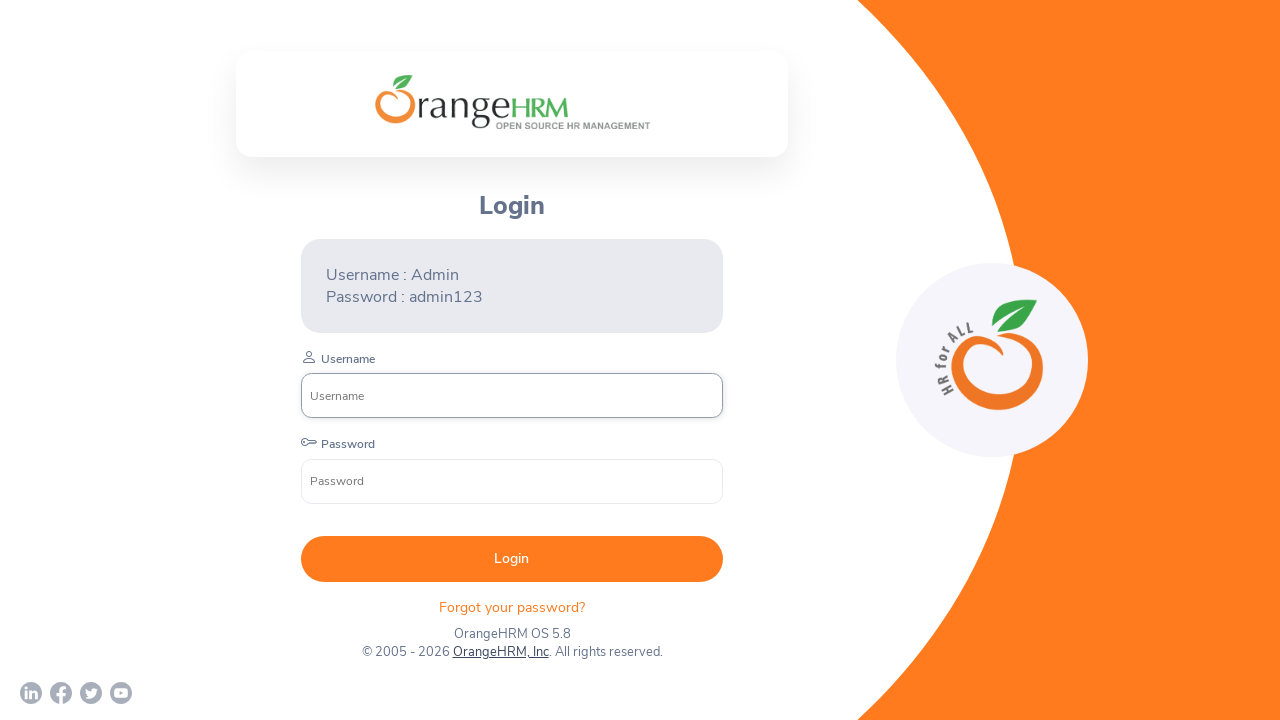